Tests JavaScript alert and confirm dialog interactions by entering text in a name field, triggering an alert, accepting it, then triggering a confirm dialog and dismissing it.

Starting URL: https://rahulshettyacademy.com/AutomationPractice/

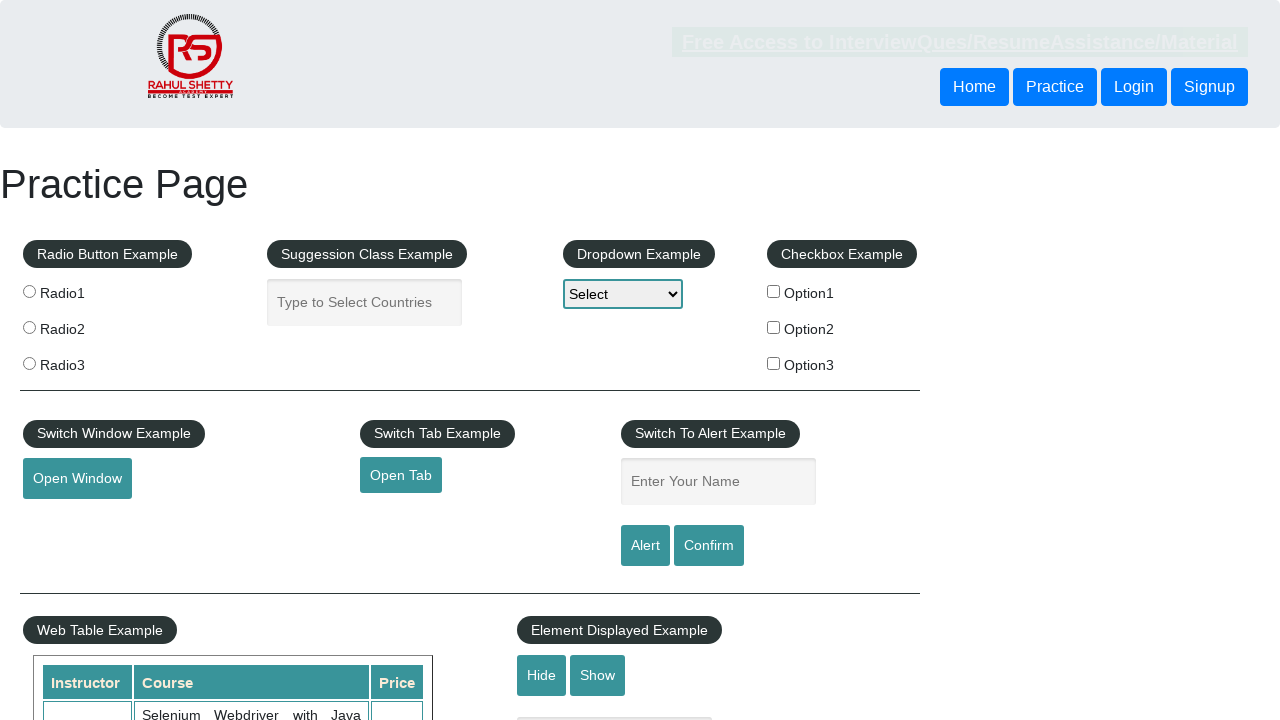

Set up dialog handler for alert
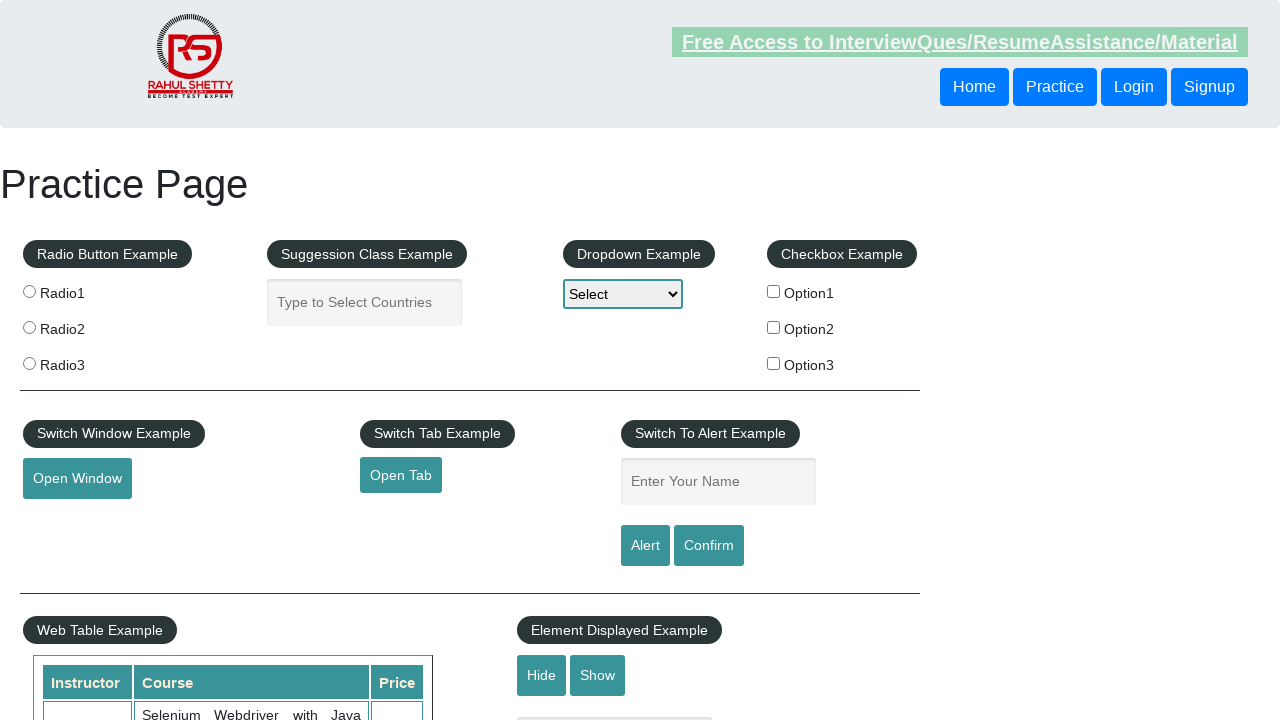

Filled name field with 'Shashank' on #name
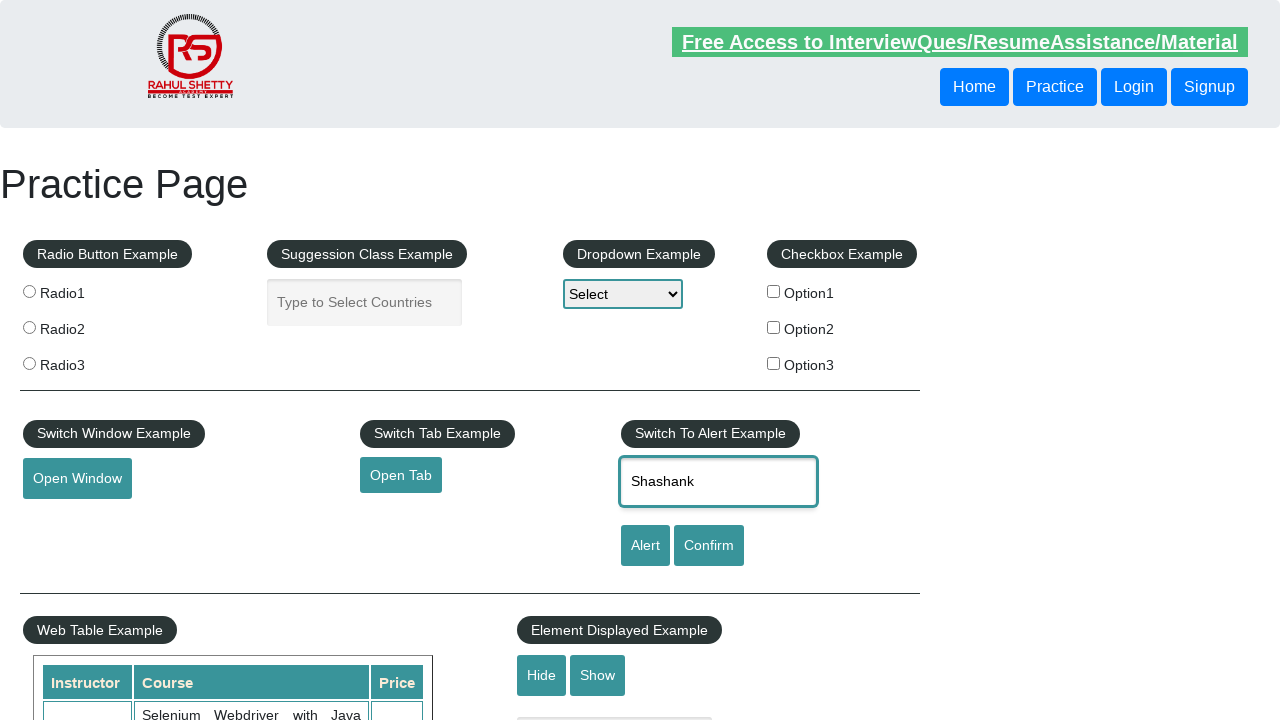

Clicked alert button to trigger JavaScript alert at (645, 546) on #alertbtn
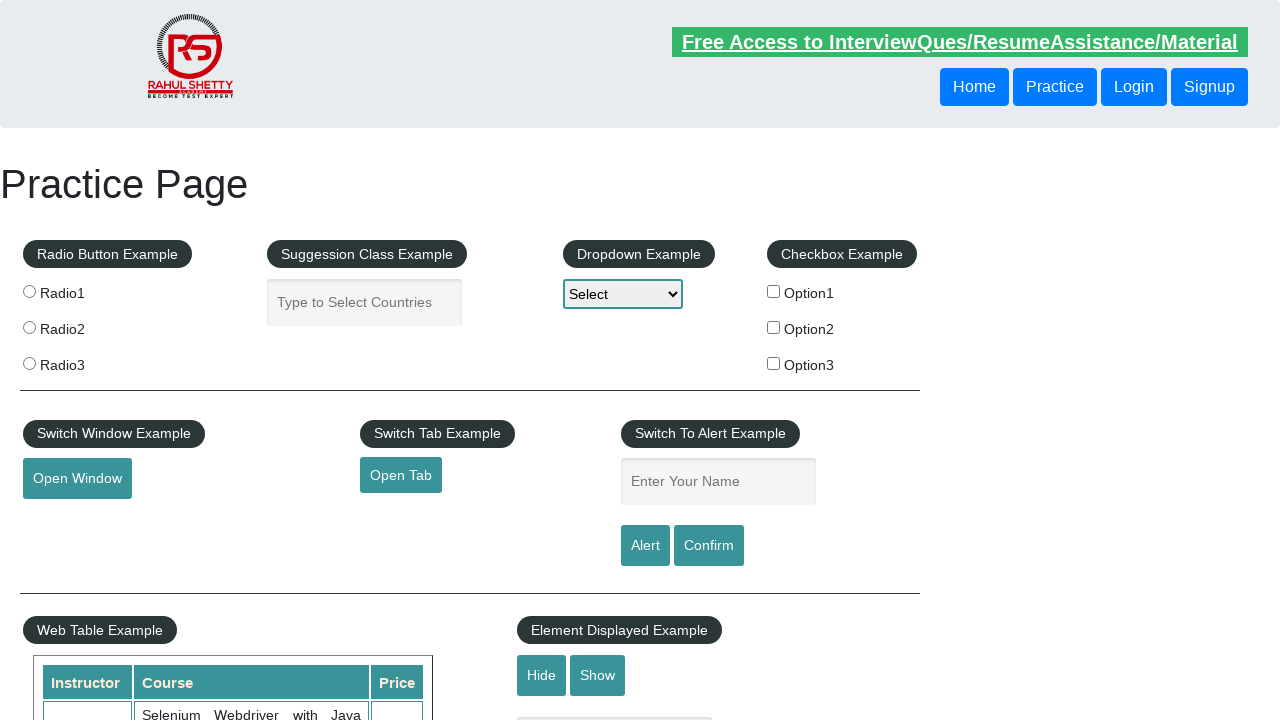

Waited 500ms for alert to be processed
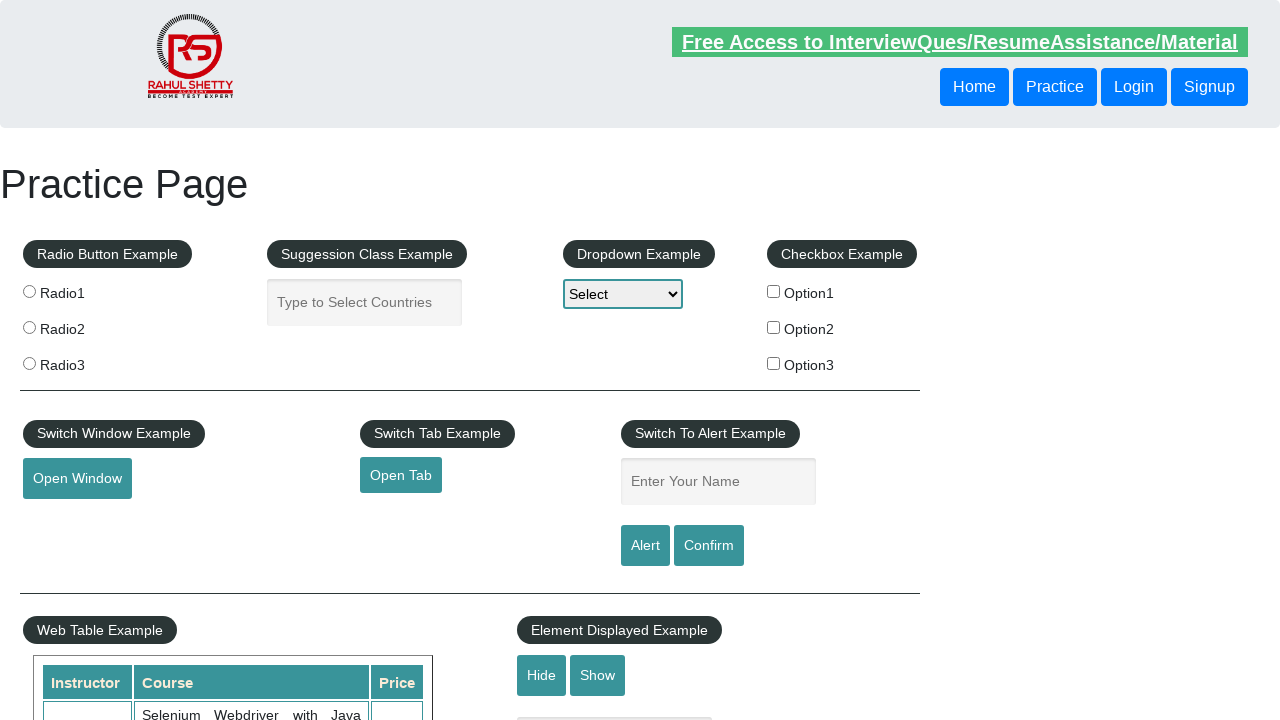

Set up dialog handler for confirm dialog
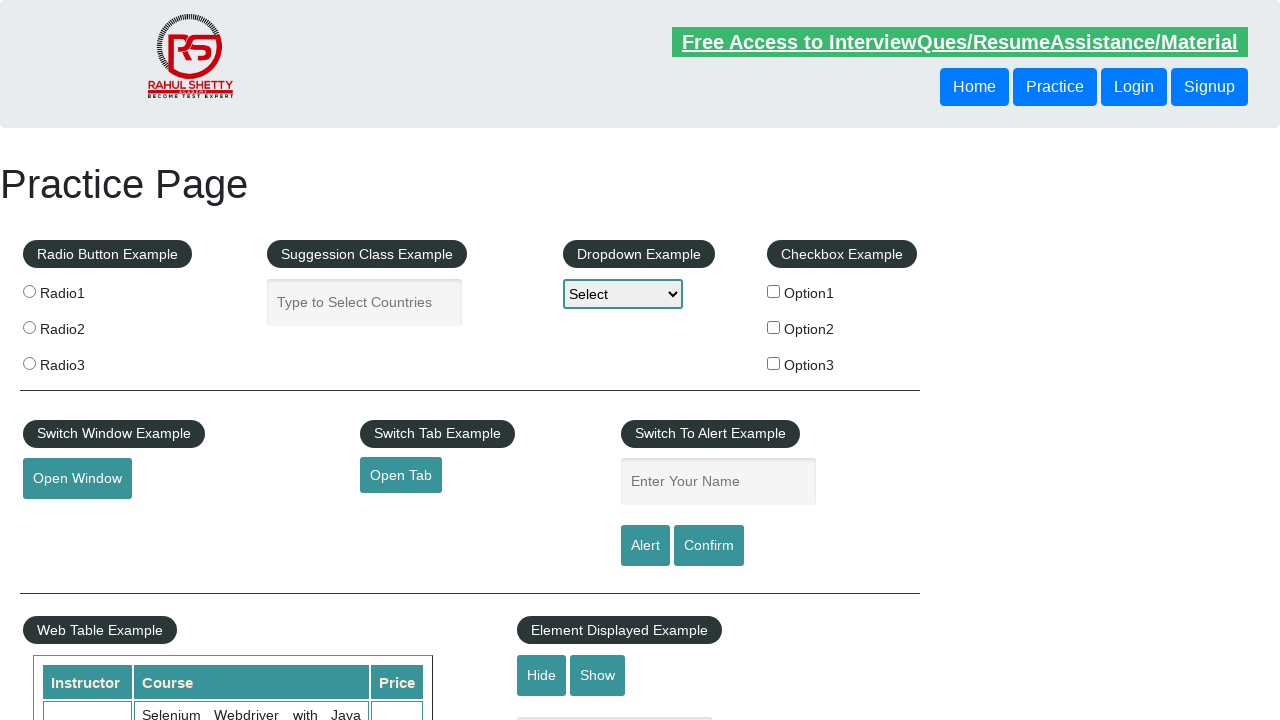

Clicked confirm button to trigger JavaScript confirm dialog at (709, 546) on #confirmbtn
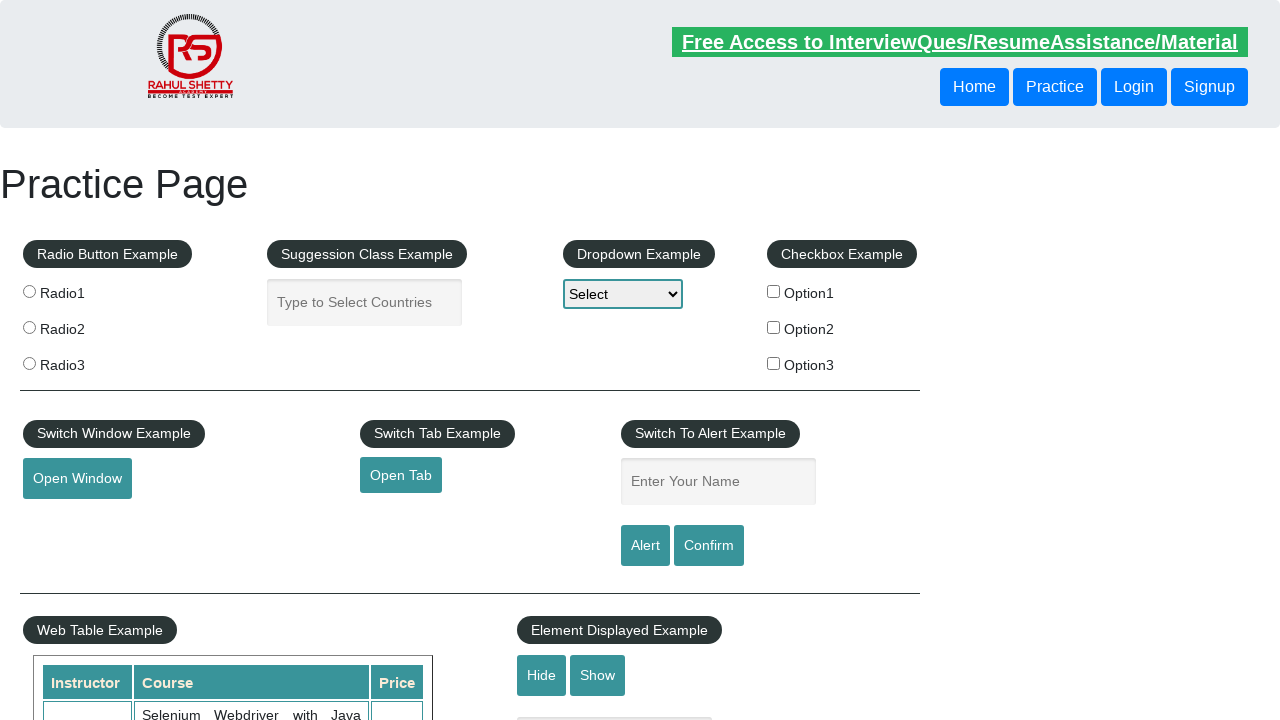

Waited 500ms for confirm dialog to be processed
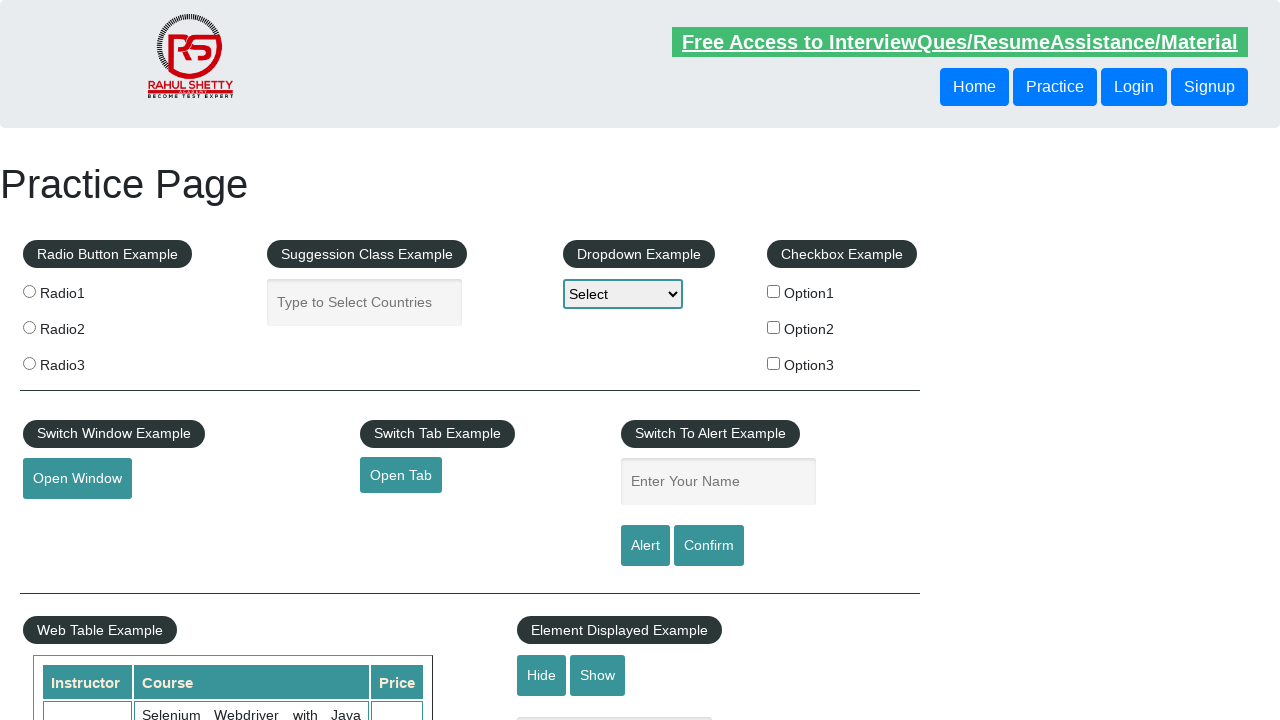

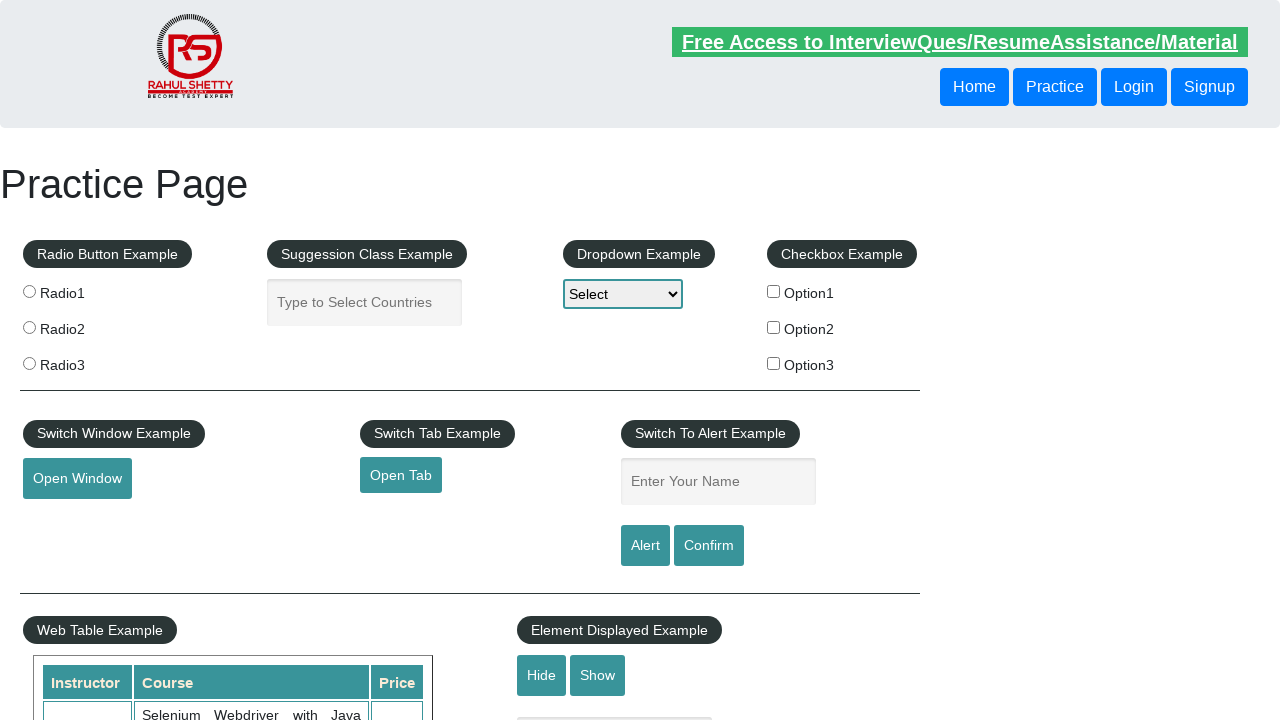